Navigates to W3Schools table demo page, switches to iframe, and locates the February savings value from an HTML table

Starting URL: https://www.w3schools.com/tags/tryit.asp?filename=tryhtml_table_test

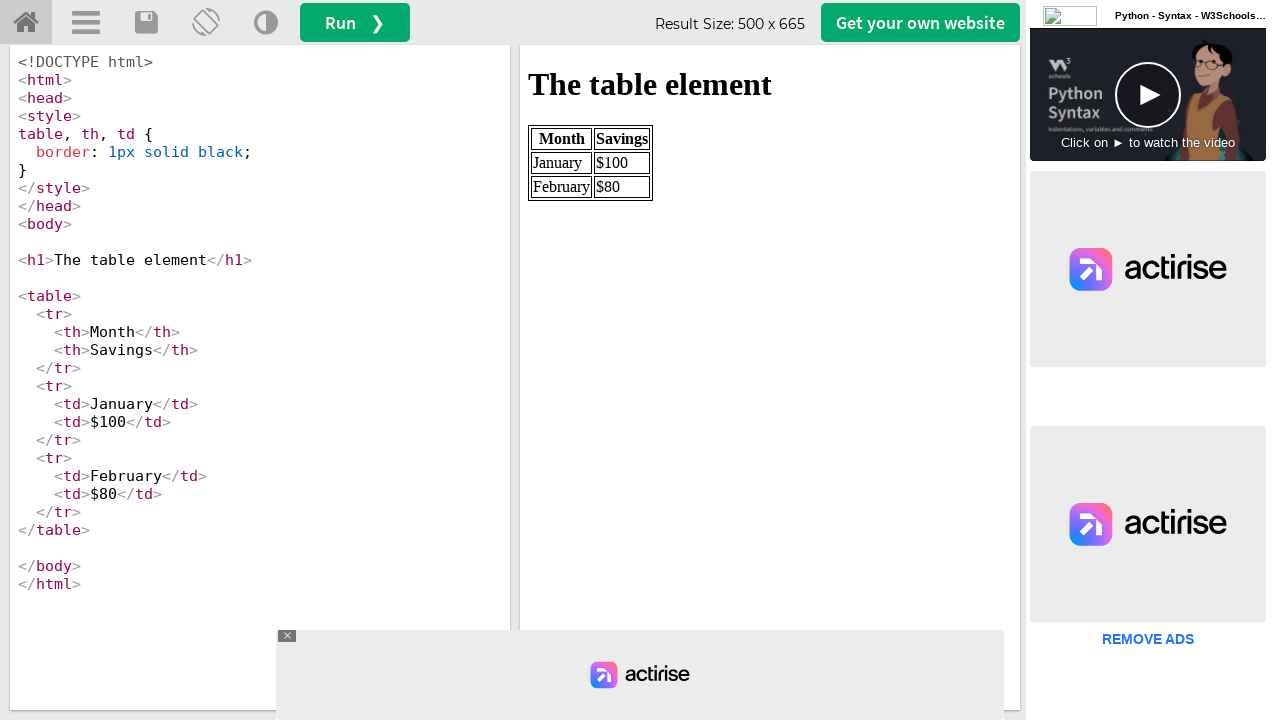

Navigated to W3Schools table demo page
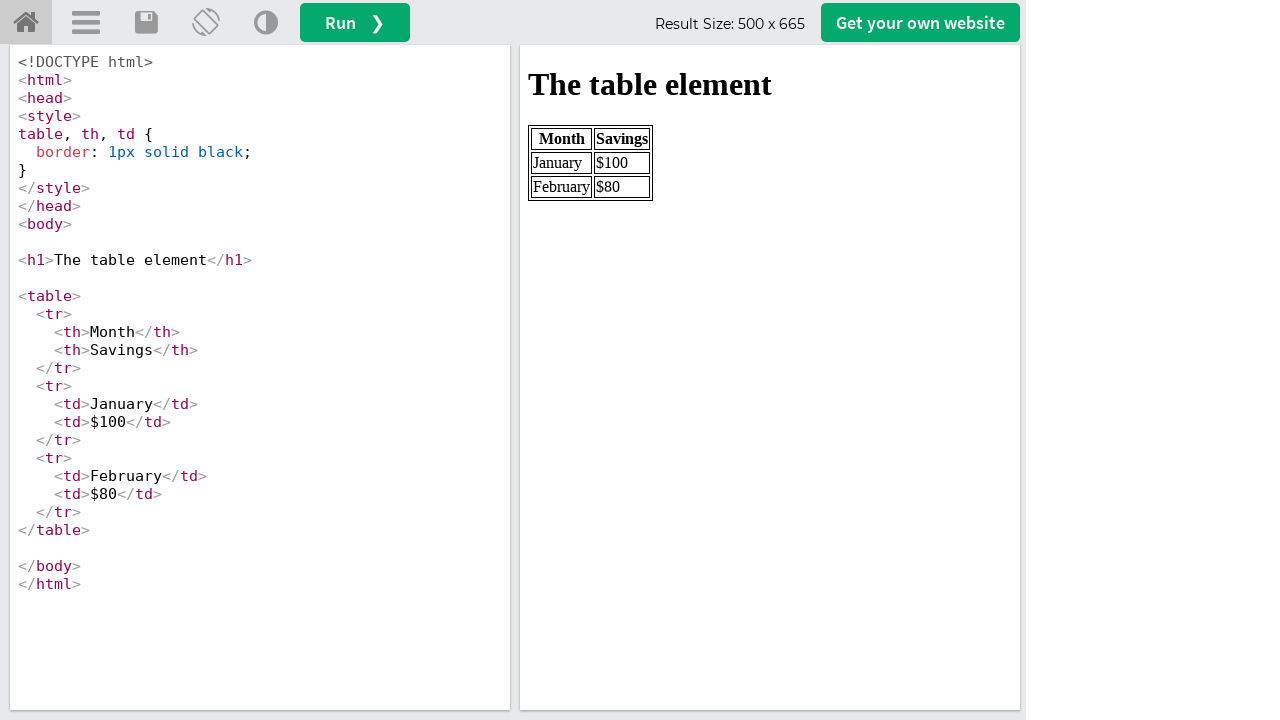

Located and switched to iframe#iframeResult
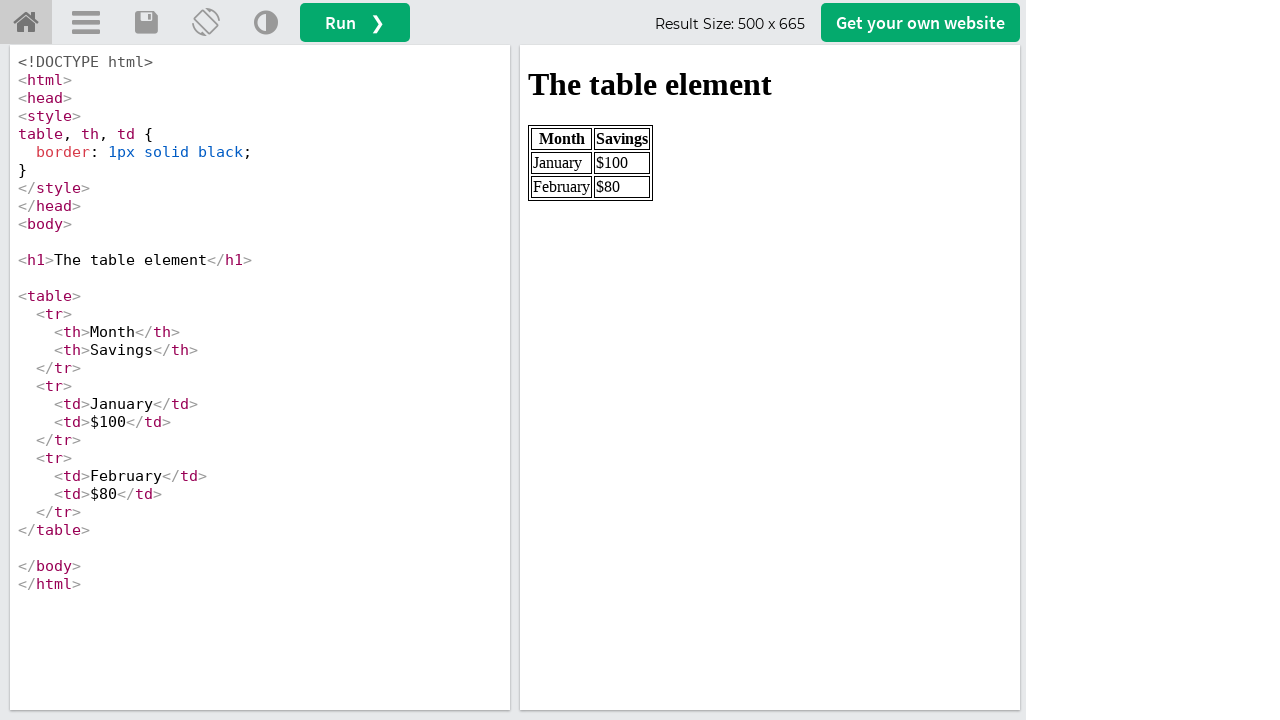

Counted table rows: 3
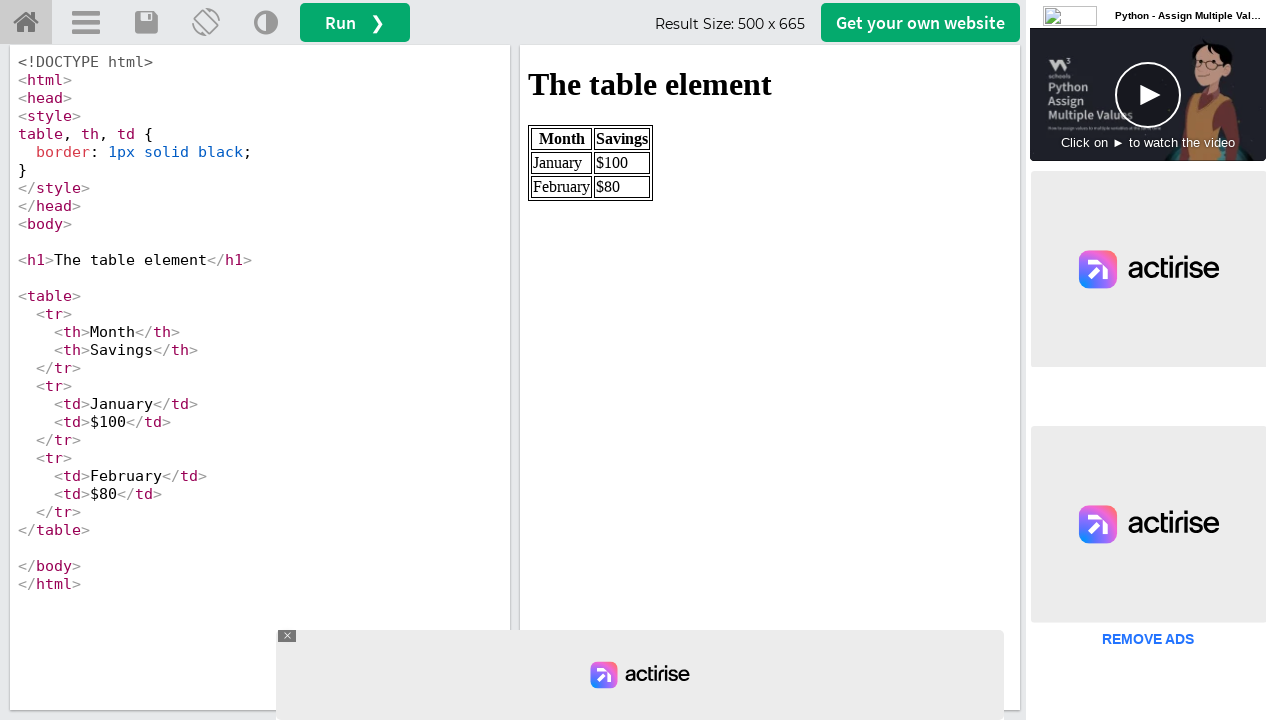

Counted table columns: 2
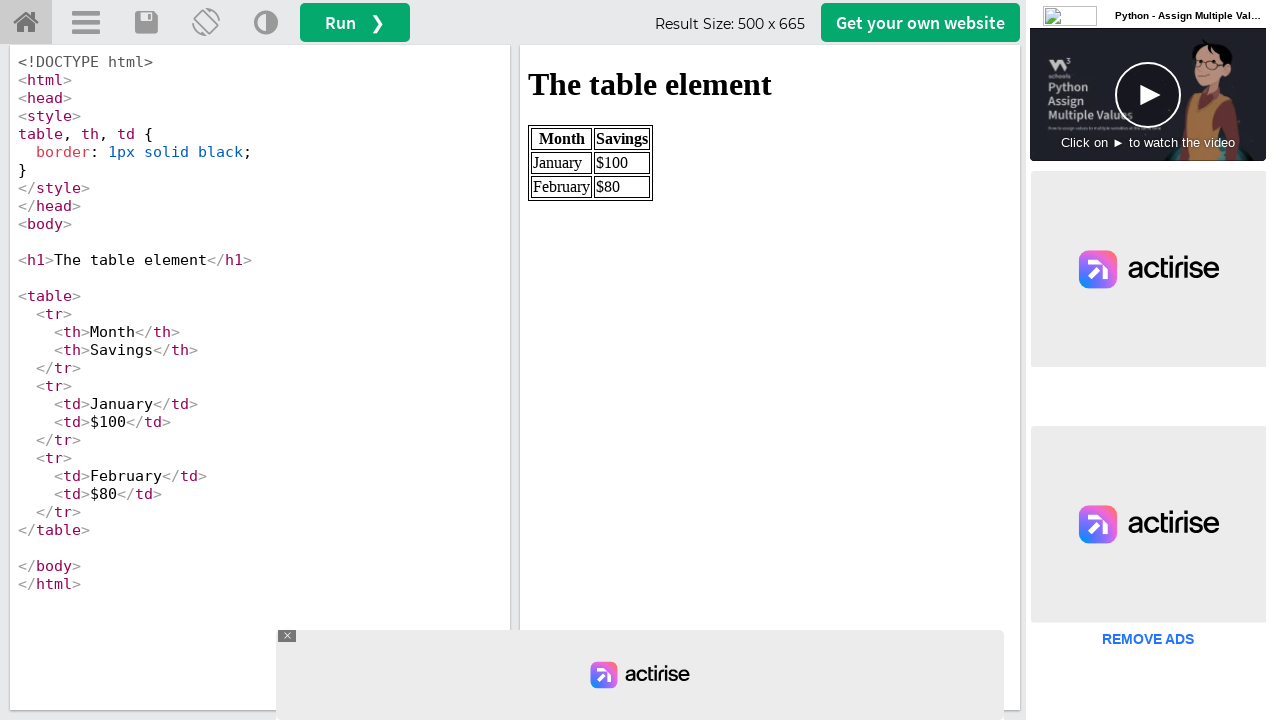

Located February month element in table row 3, column 1
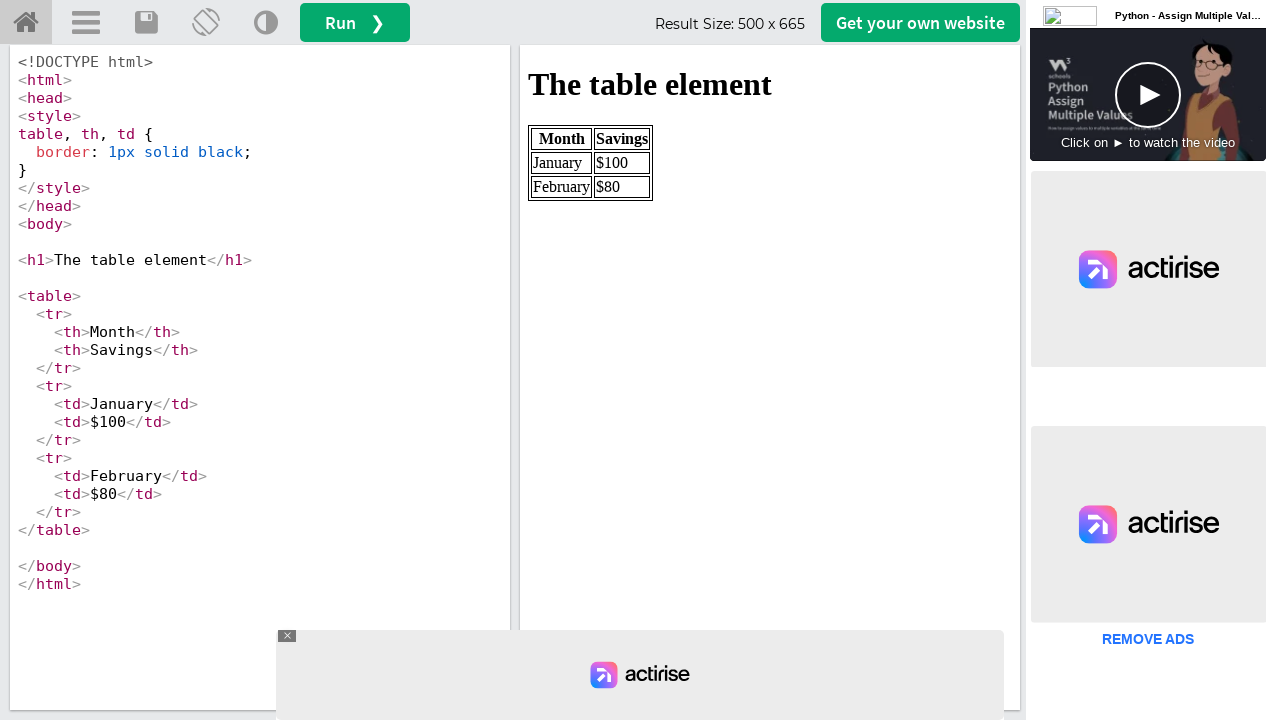

Retrieved month text: February
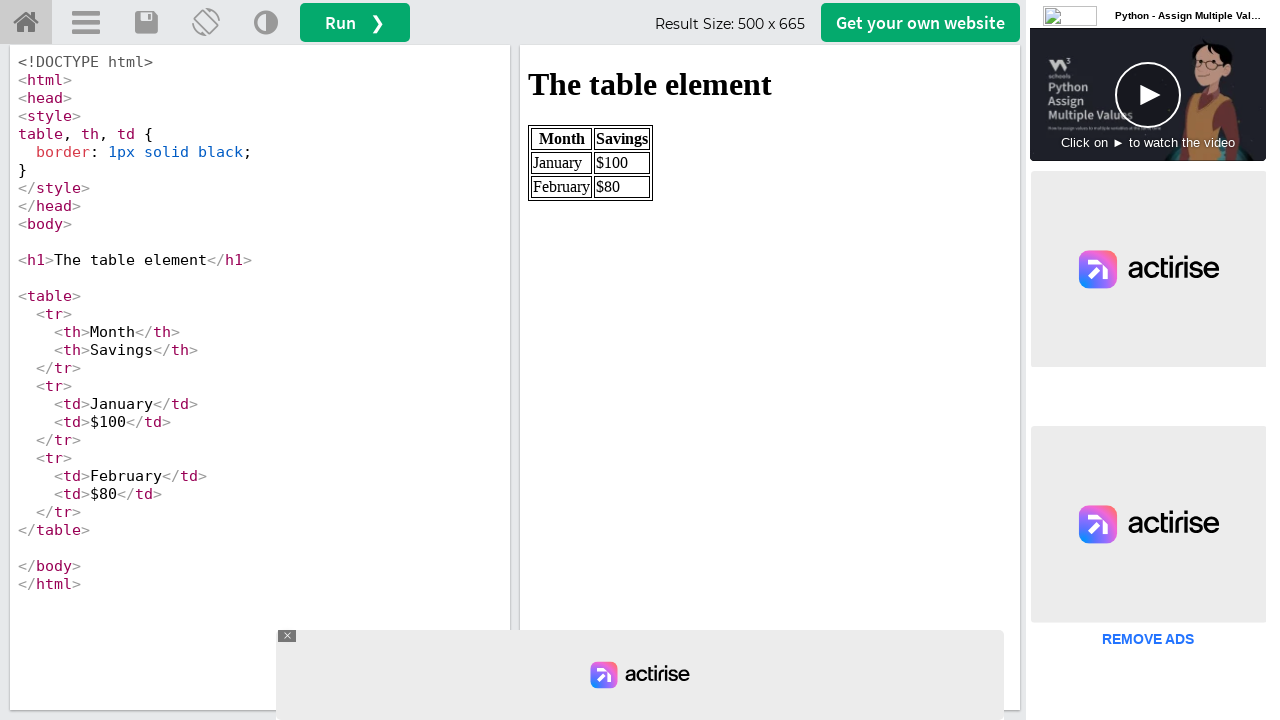

Located February savings element in table row 3, column 2
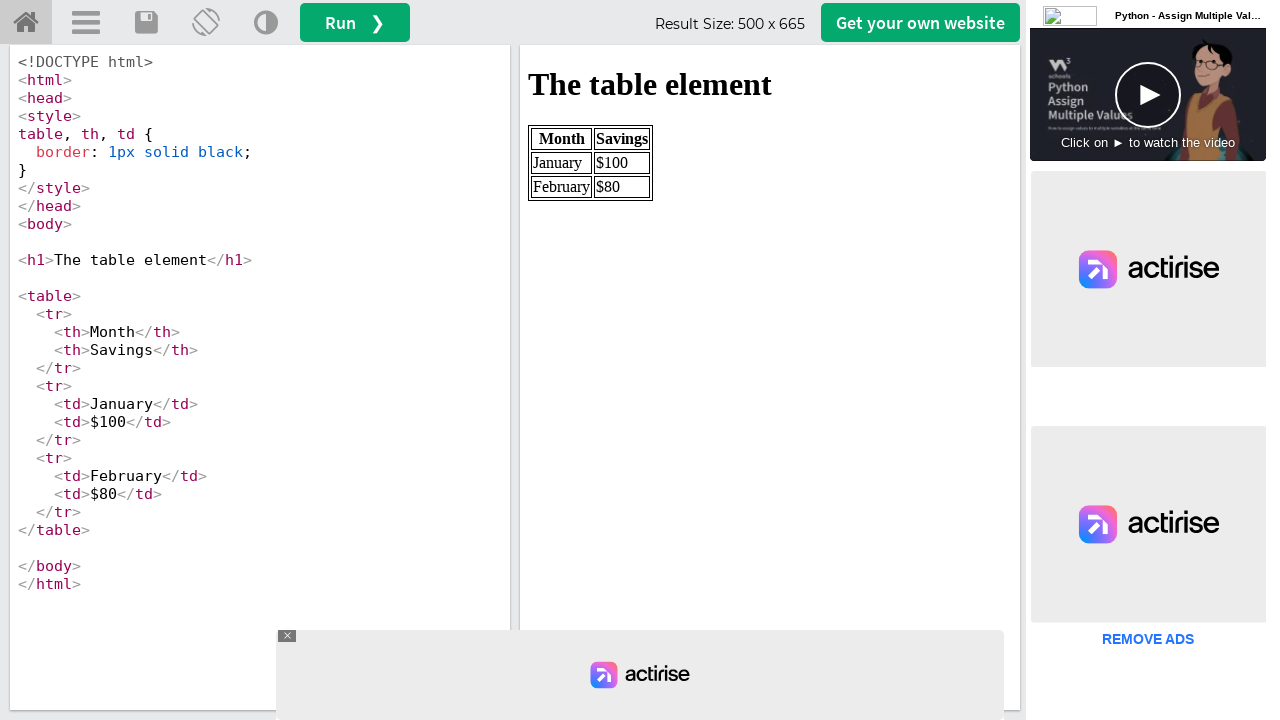

Retrieved February savings value: $80
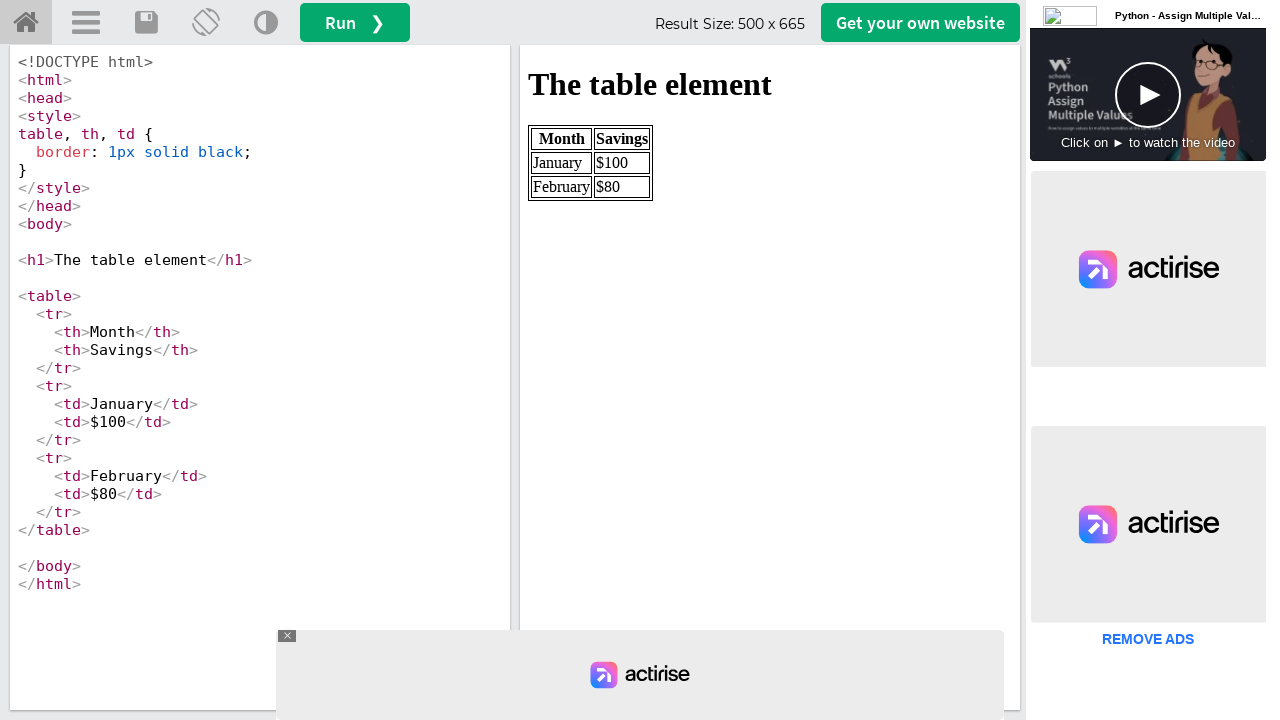

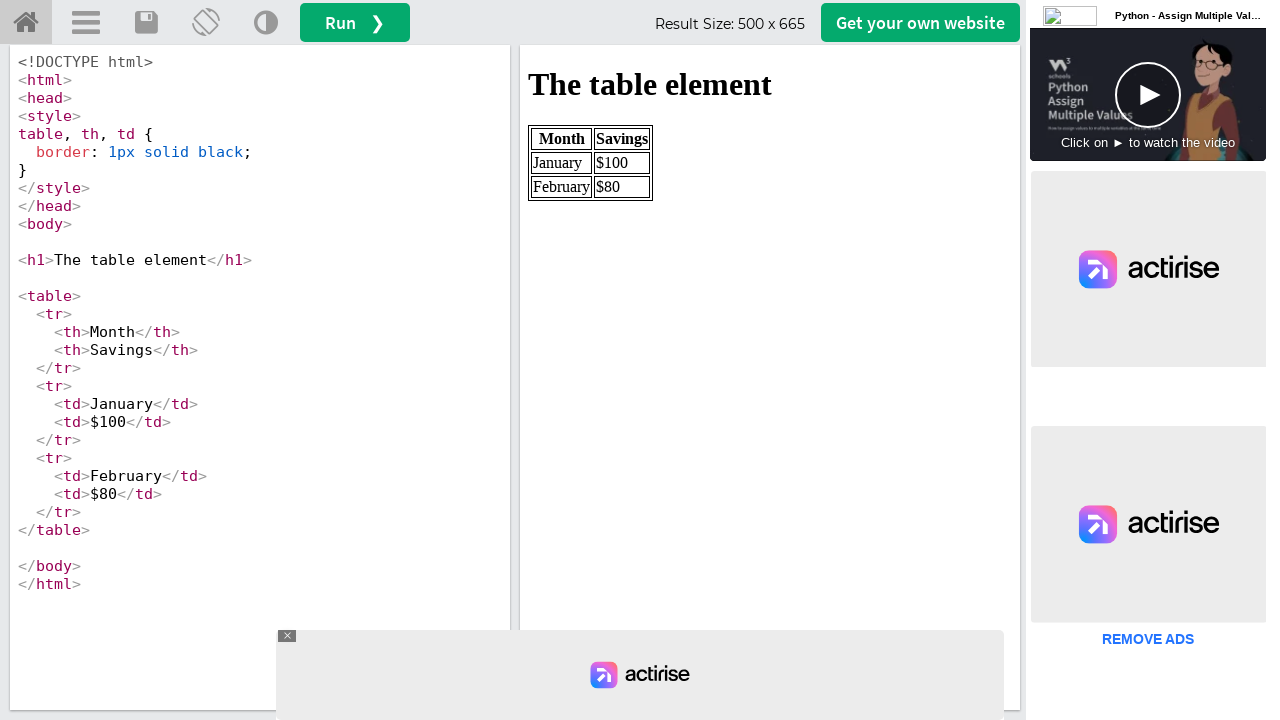